Tests JavaScript confirmation alert handling by clicking a button to trigger an alert, accepting the alert, and verifying the result text displayed on the page.

Starting URL: http://the-internet.herokuapp.com/javascript_alerts

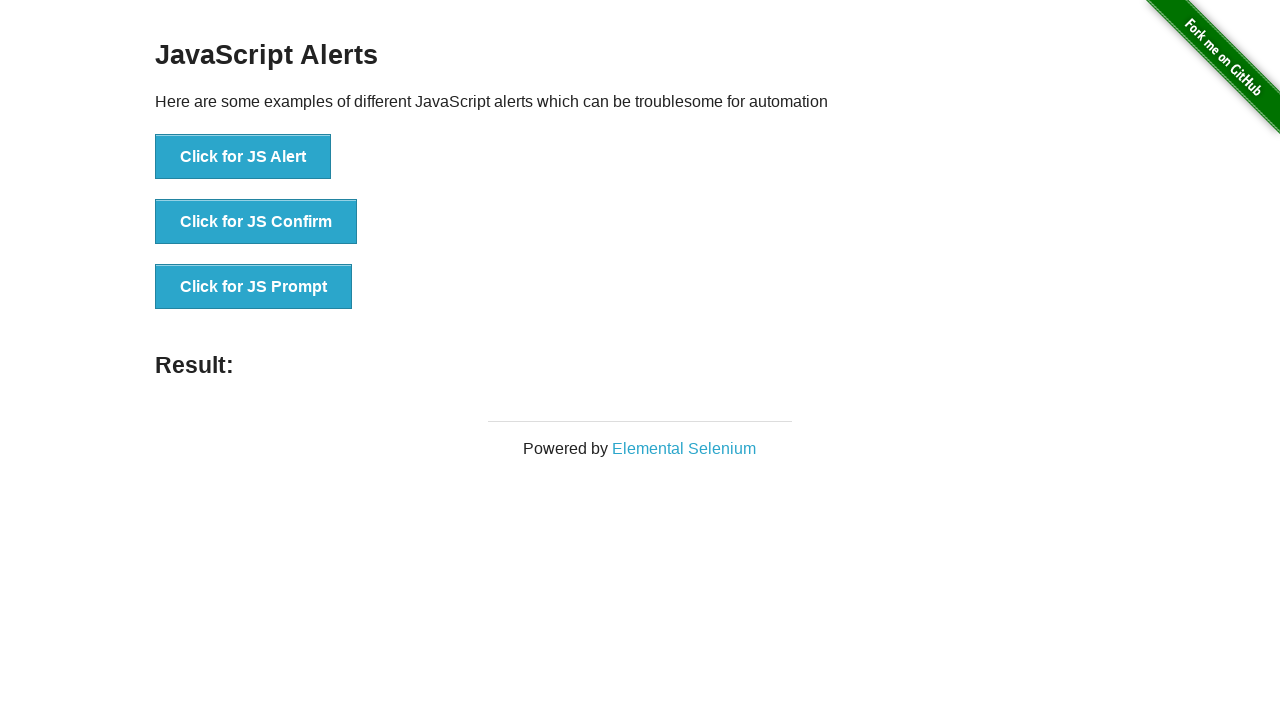

Clicked the second button to trigger confirmation alert at (256, 222) on ul > li:nth-child(2) > button
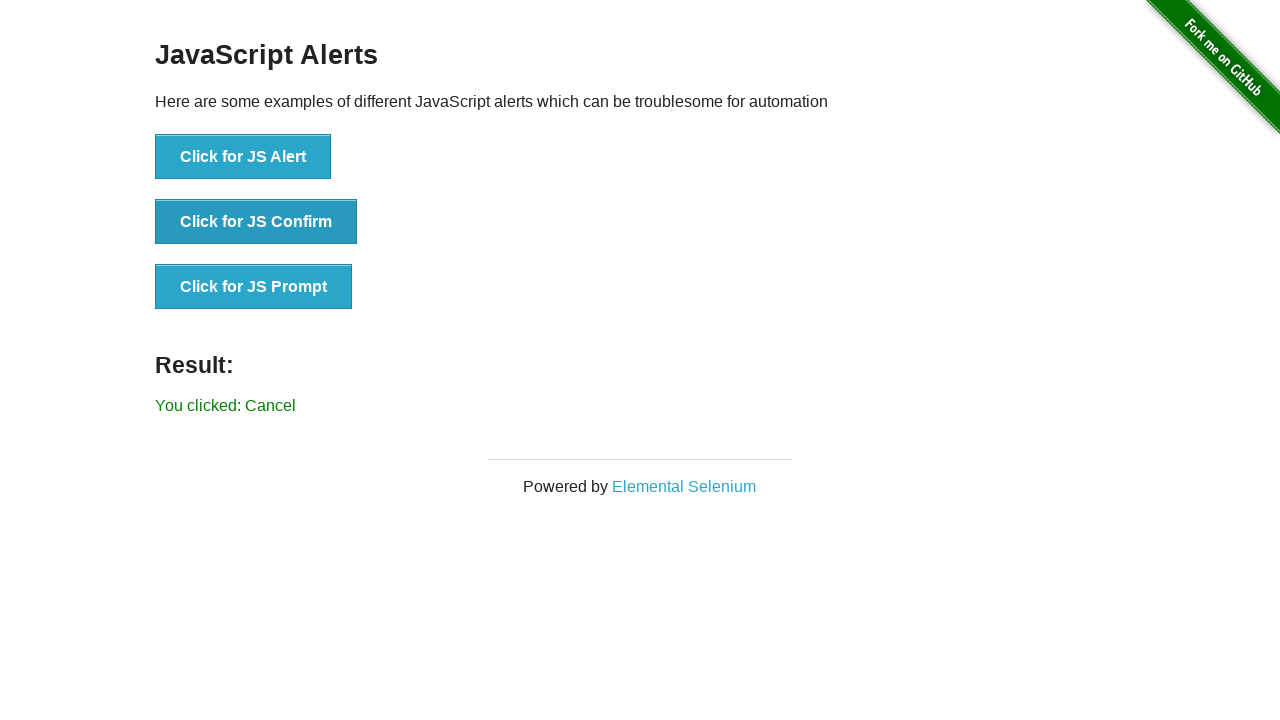

Set up dialog handler to accept alerts
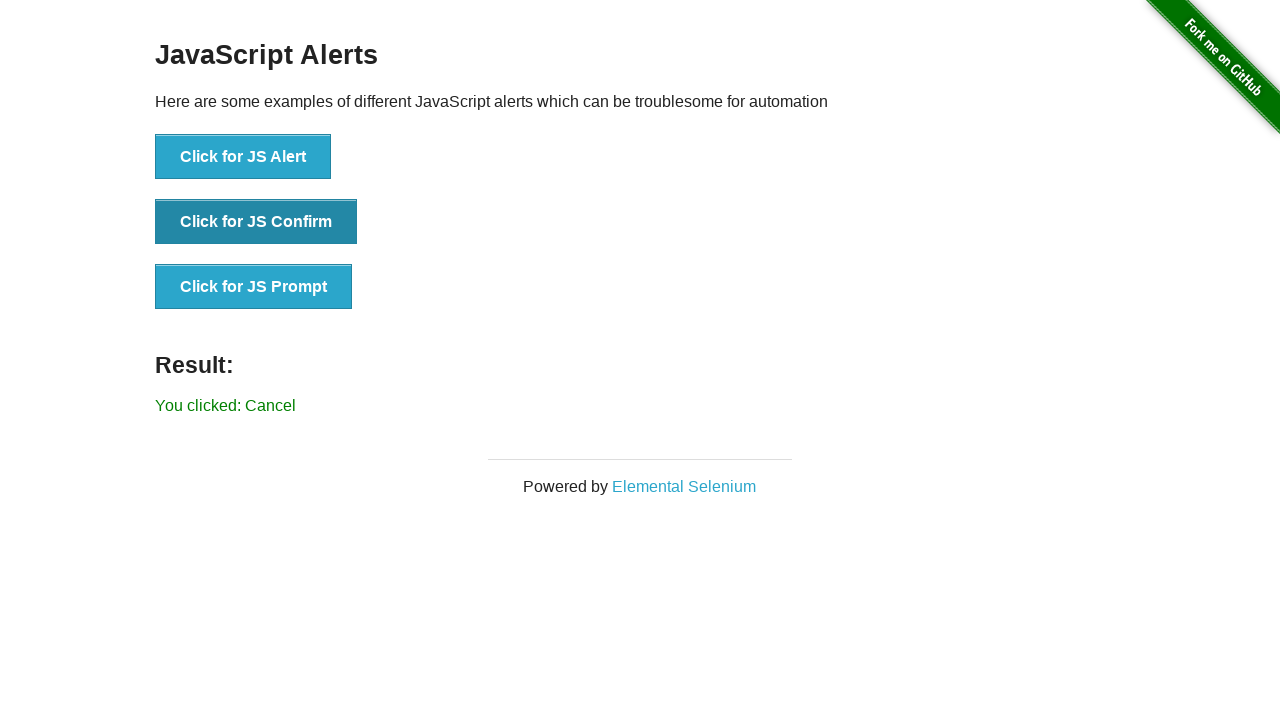

Re-clicked the second button to trigger confirmation alert with handler ready at (256, 222) on ul > li:nth-child(2) > button
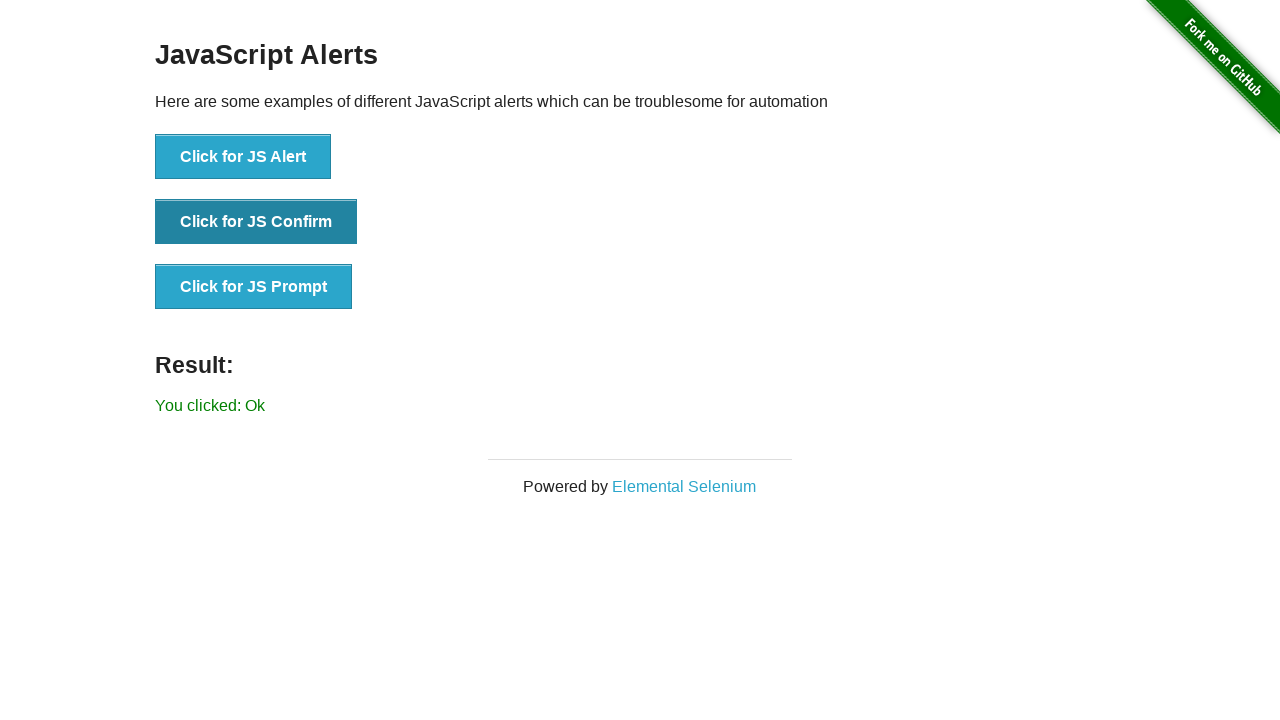

Waited for result text to appear
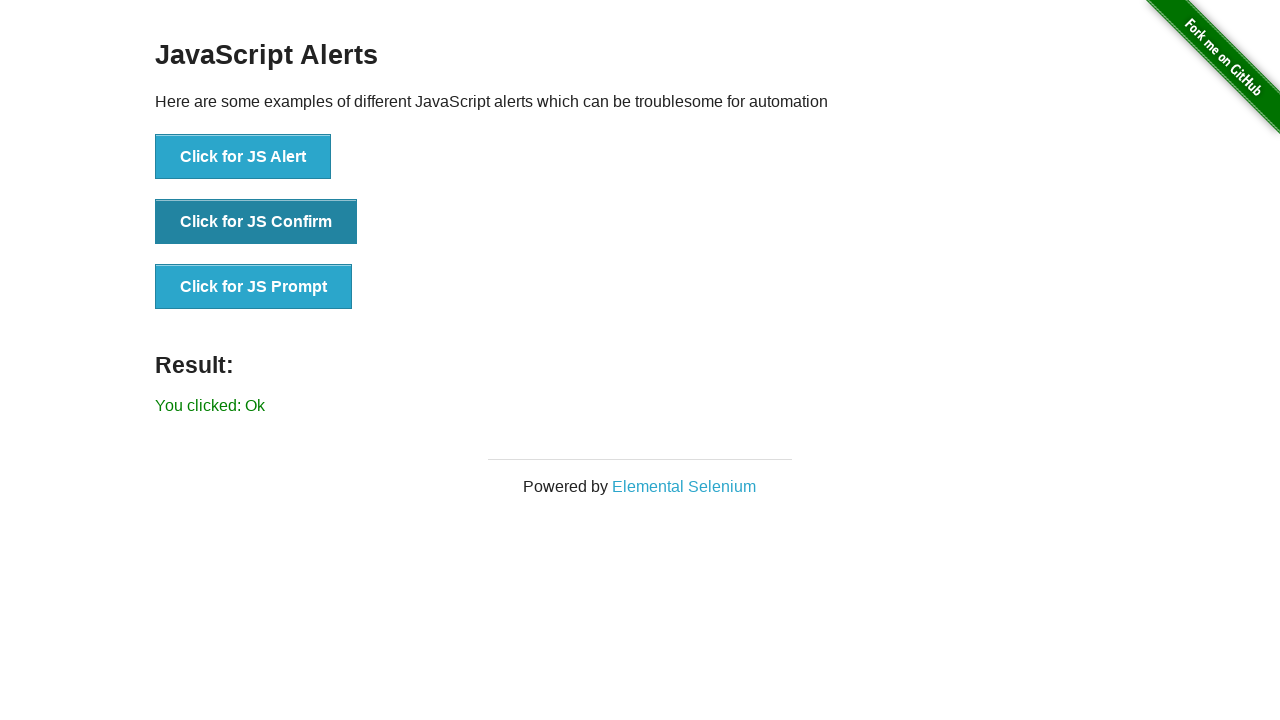

Retrieved result text from page
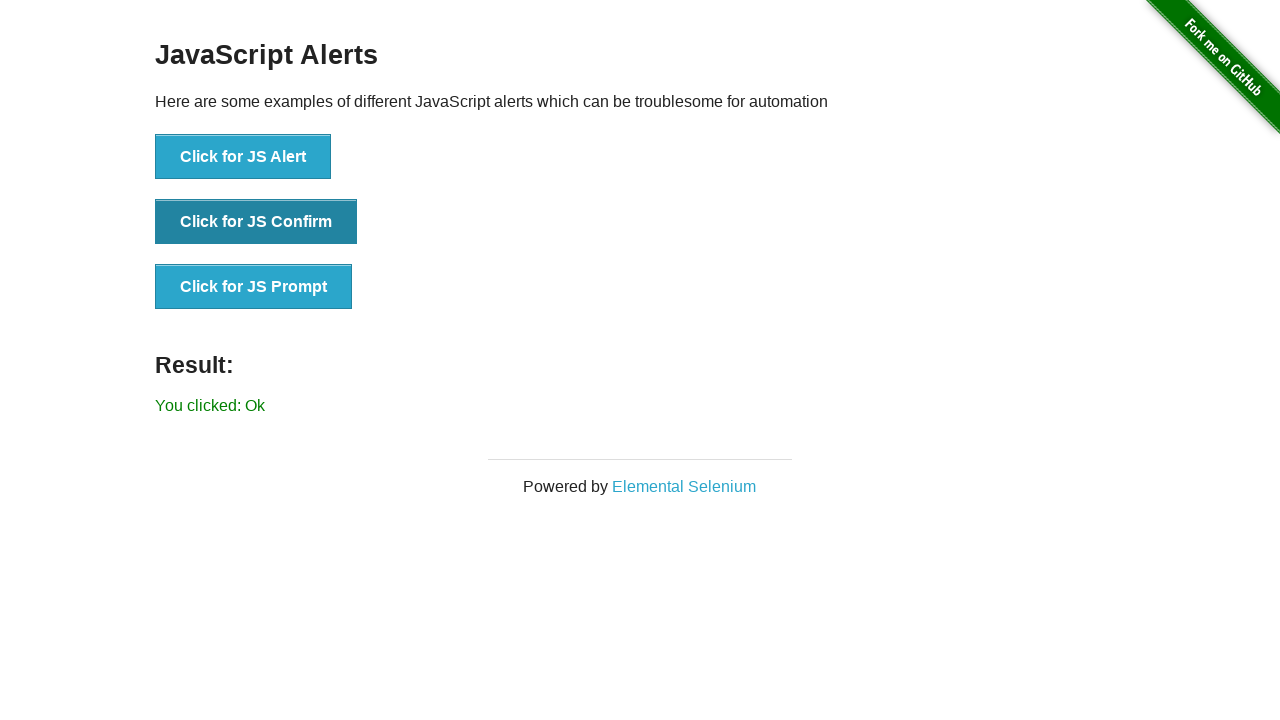

Verified result text matches expected value 'You clicked: Ok'
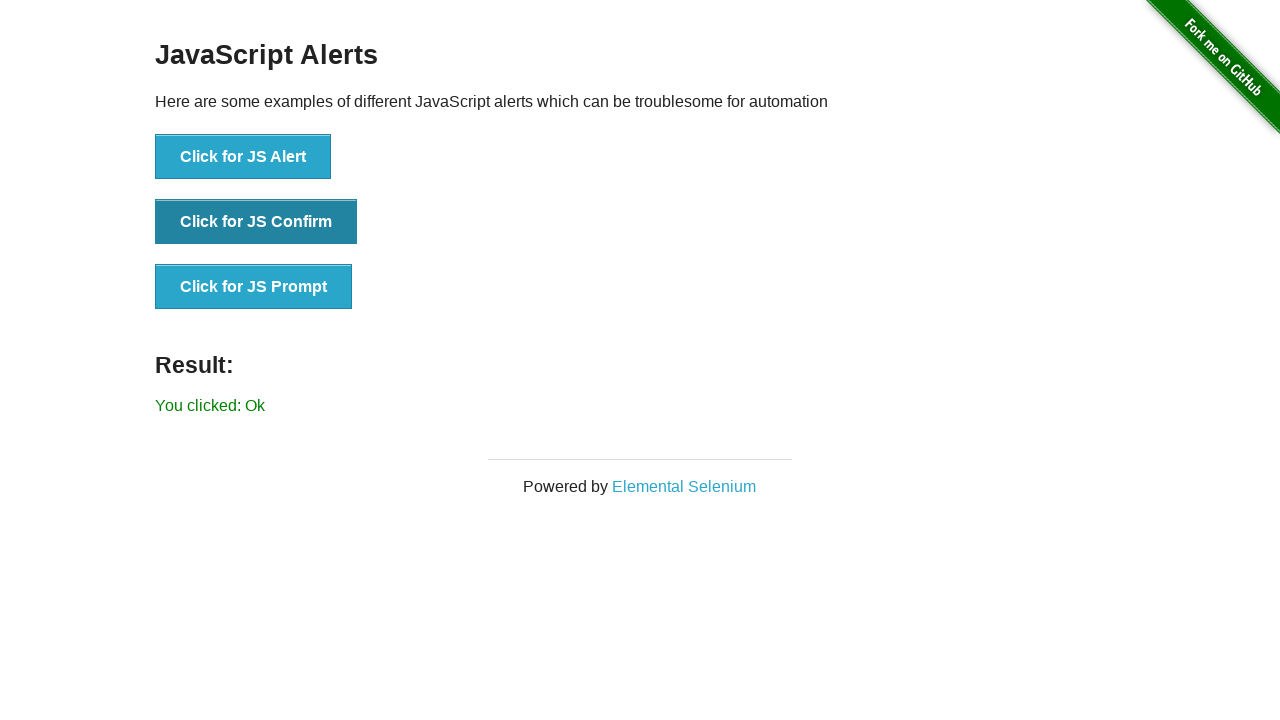

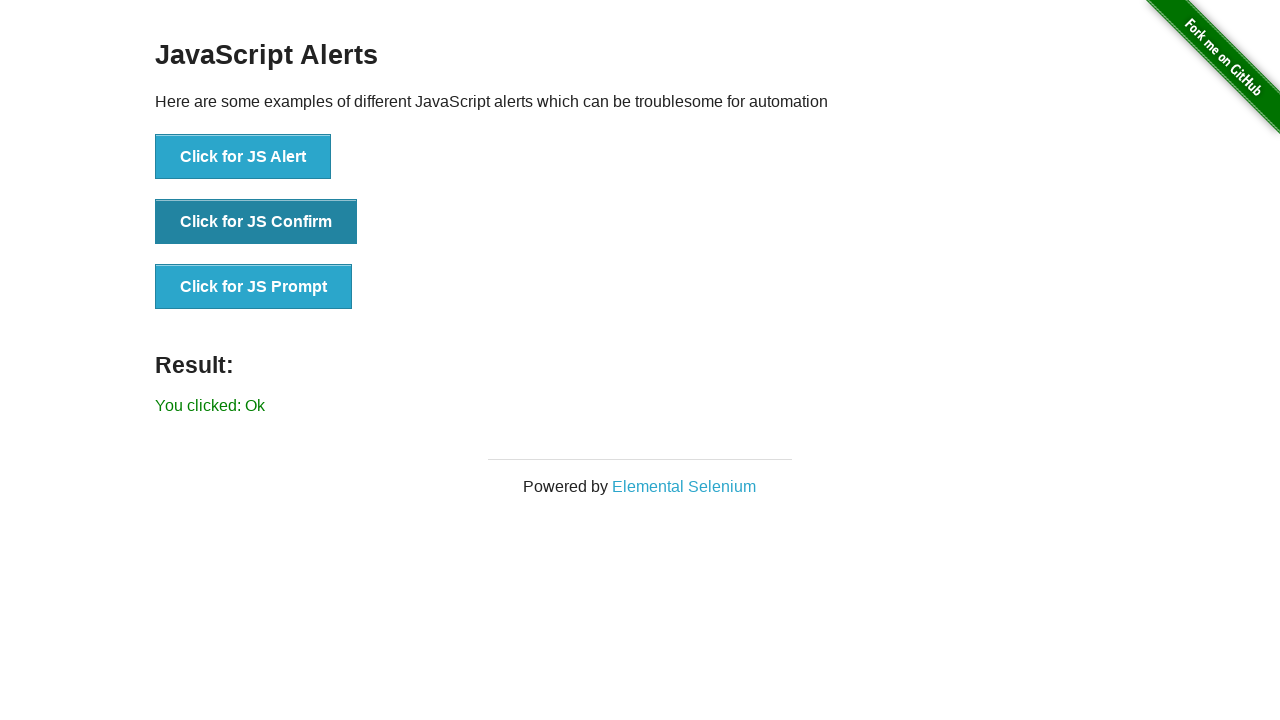